Tests dropdown selection by choosing a specific option from the dropdown menu

Starting URL: https://rahulshettyacademy.com/AutomationPractice/#

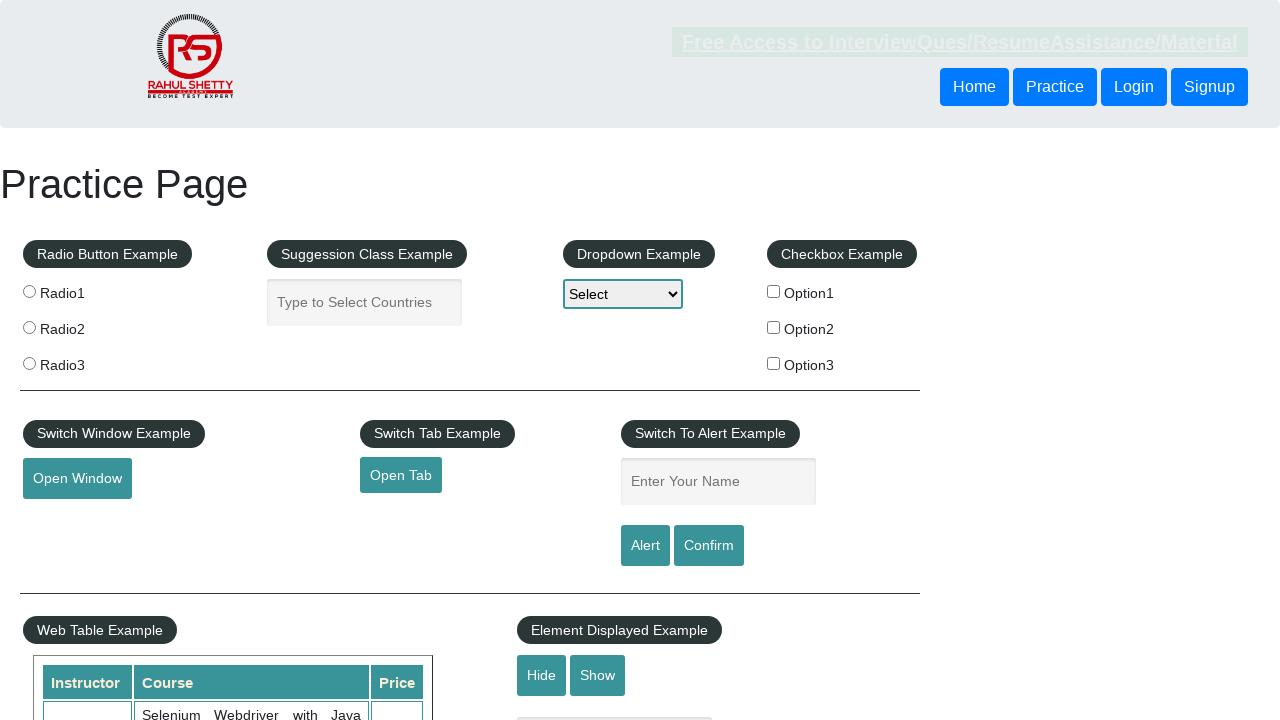

Navigated to AutomationPractice page
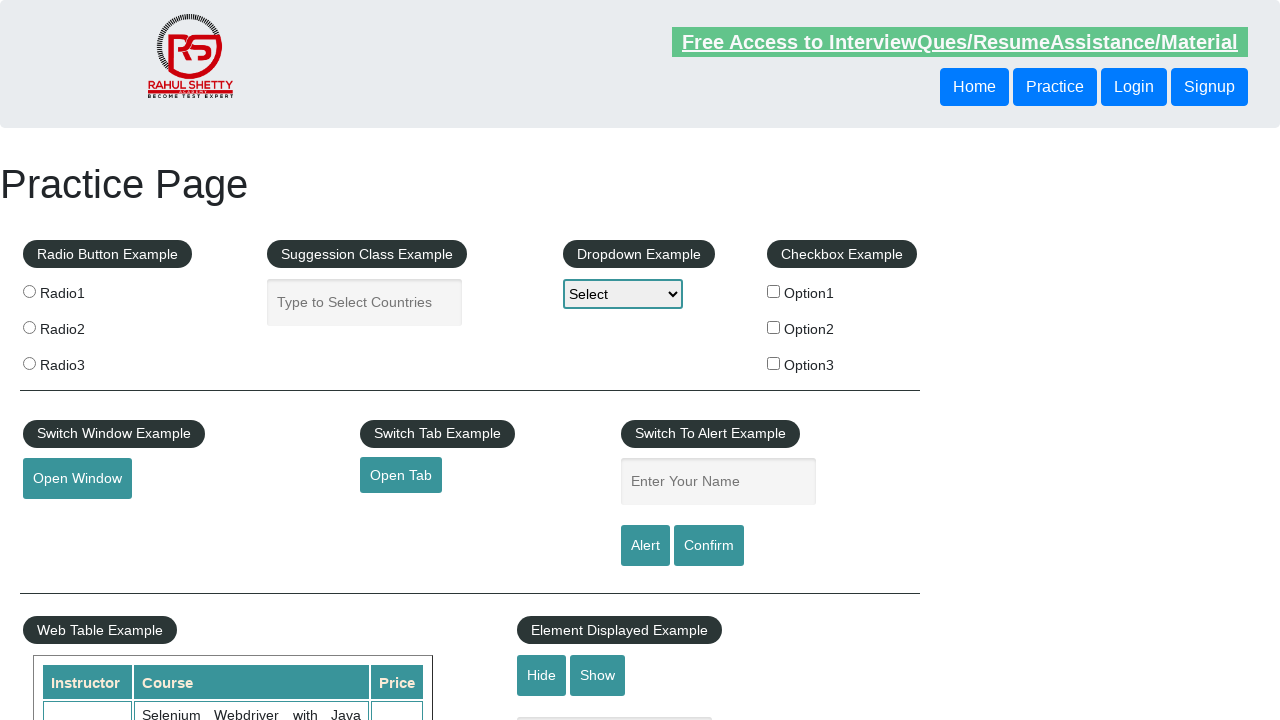

Selected 'Option2' from dropdown menu on #dropdown-class-example
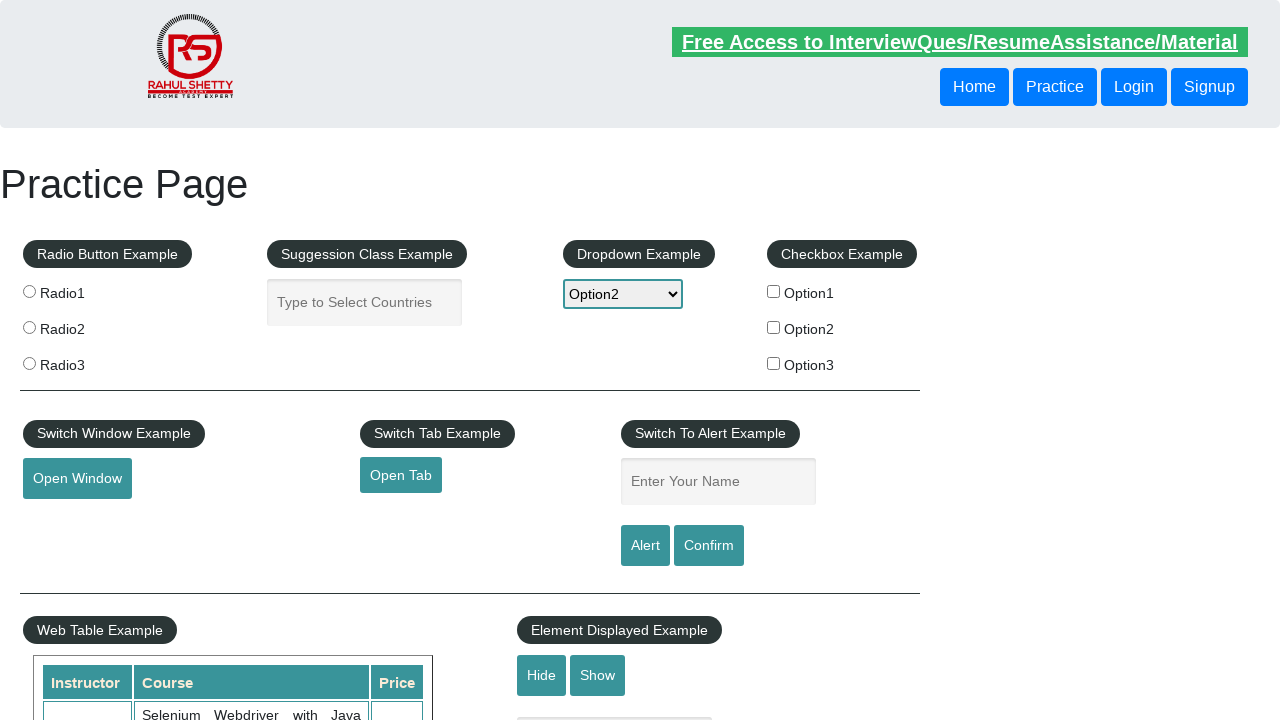

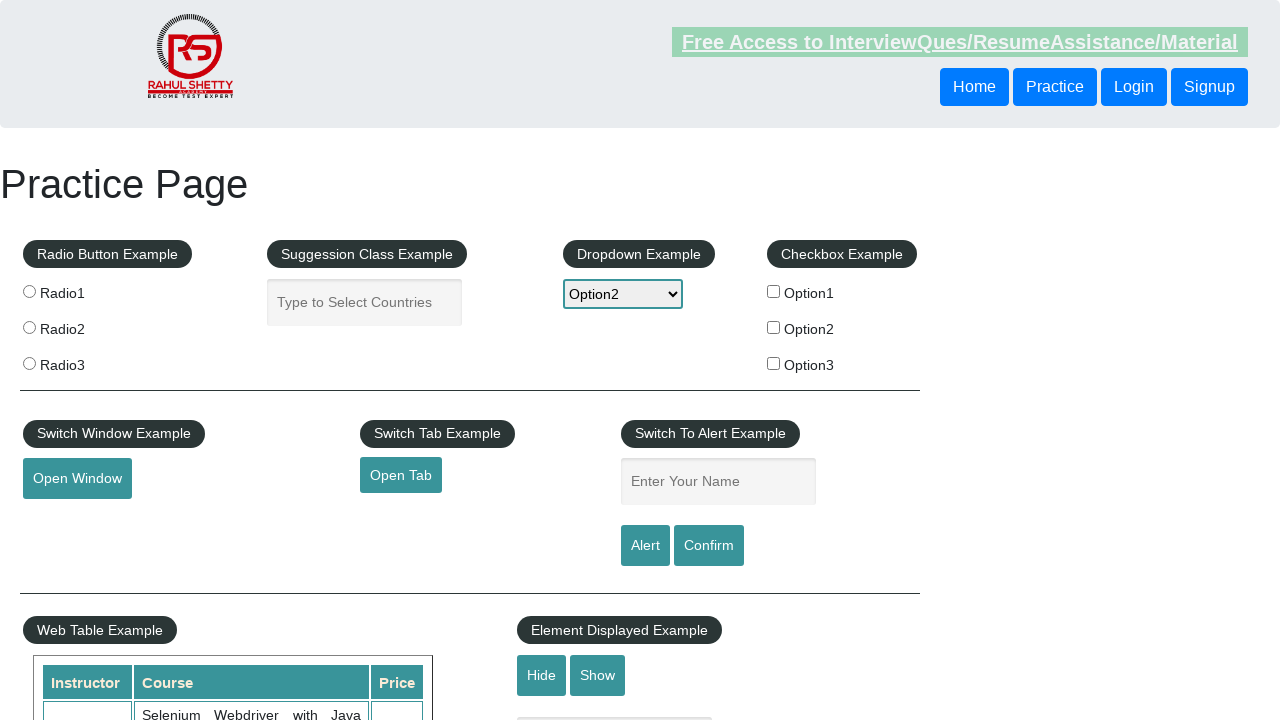